Tests a registration form by filling in three required fields (first name, last name, and additional info), submitting the form, and verifying the success message is displayed.

Starting URL: http://suninjuly.github.io/registration1.html

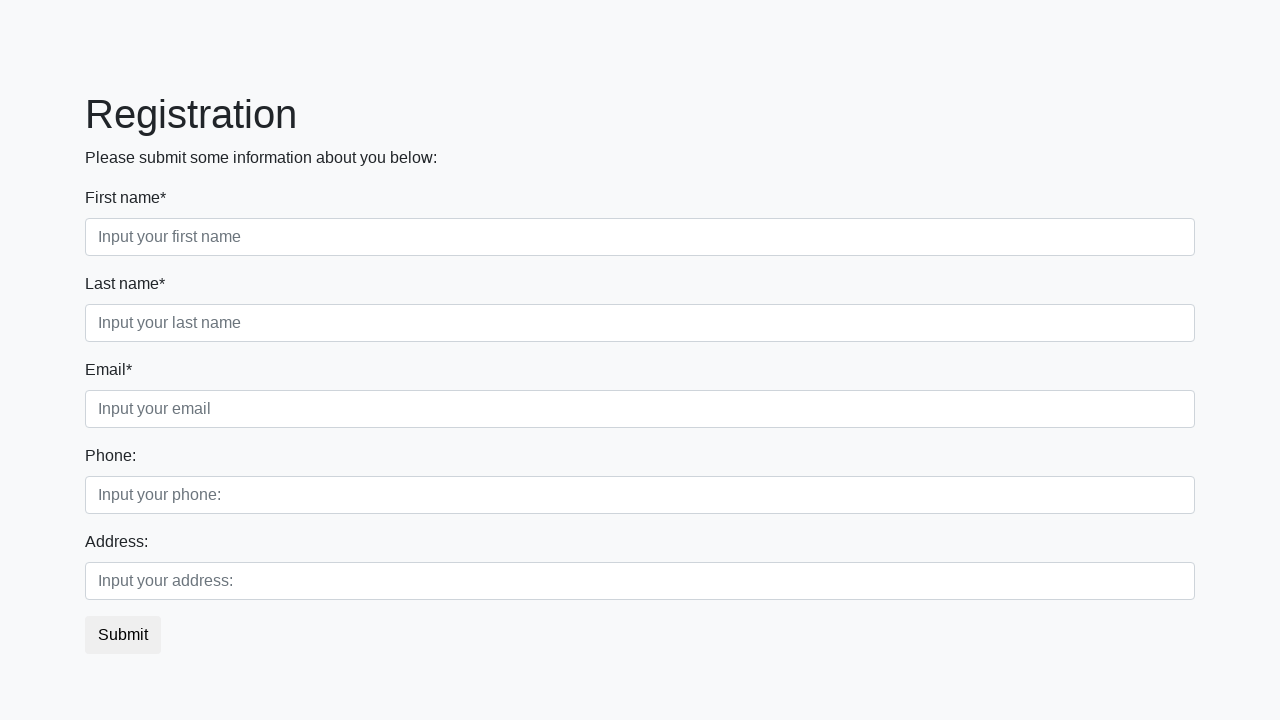

Filled first name field with 'Brinza' on //div/form/div[1]/div[1]/input
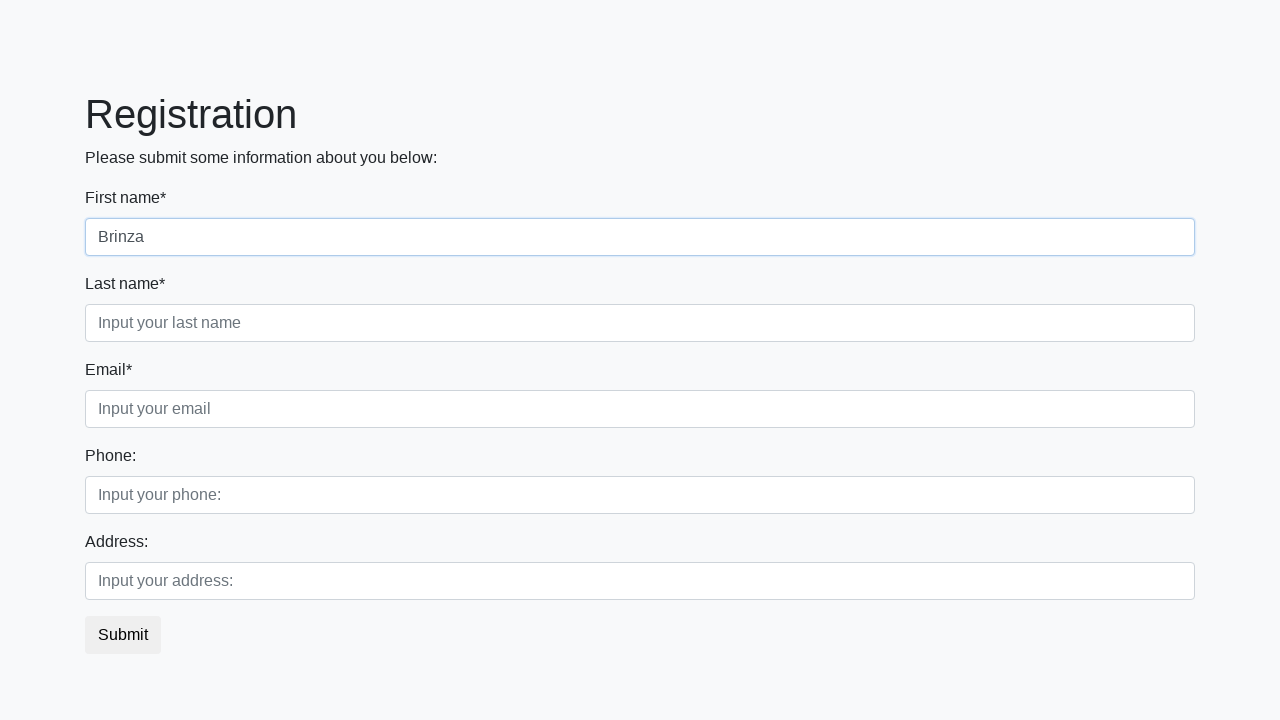

Filled last name field with 'DeVaca' on //div/form/div[1]/div[2]/input
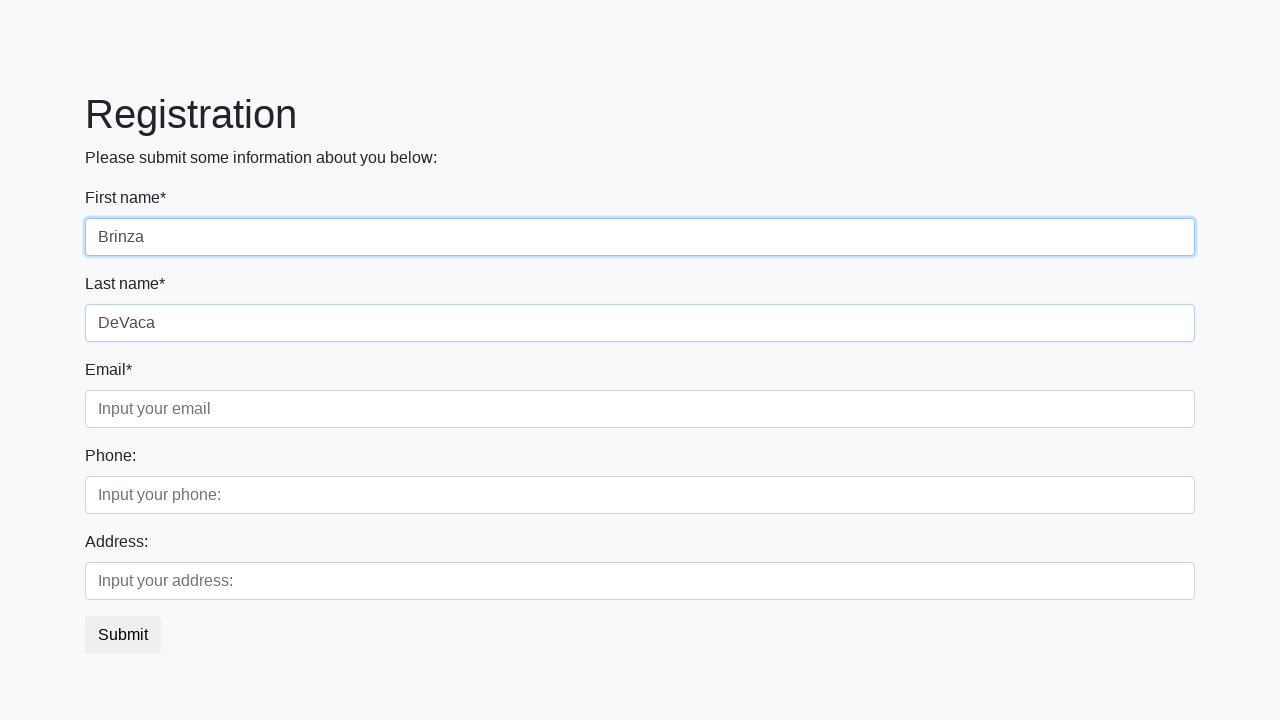

Filled additional info field with 'form filled' on //div/form/div[1]/div[3]/input
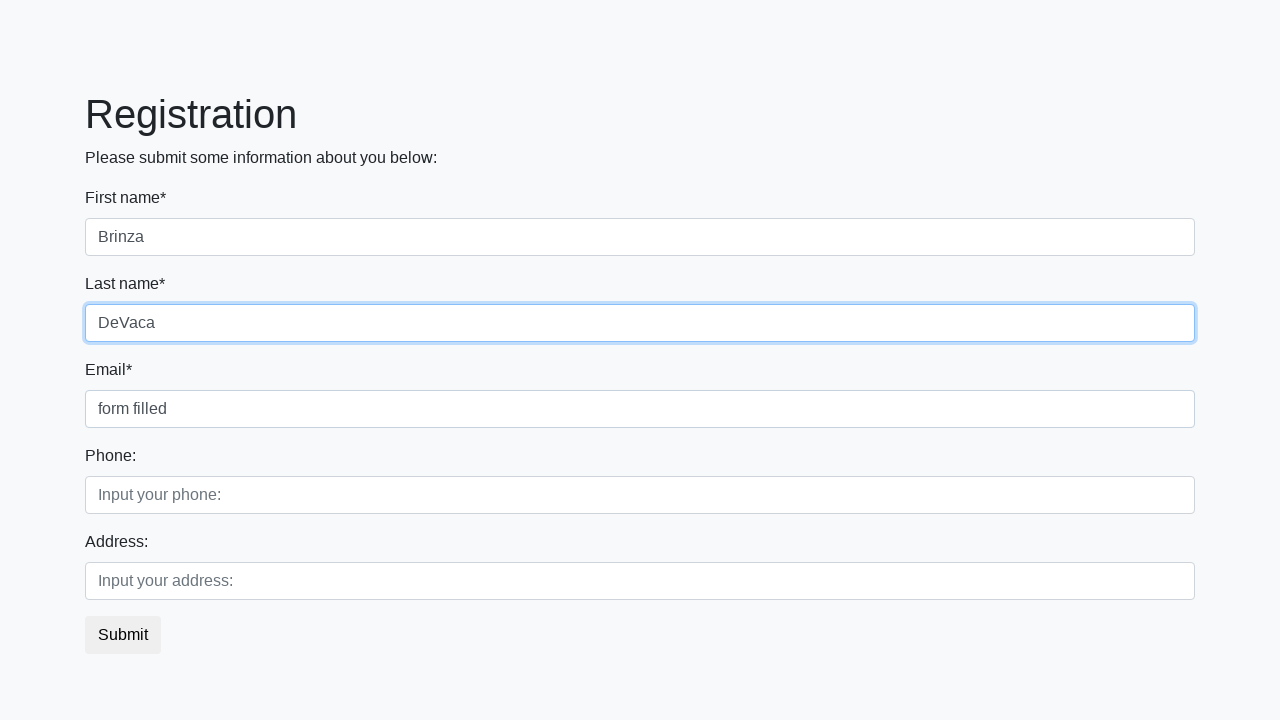

Clicked submit button to register at (123, 635) on button.btn
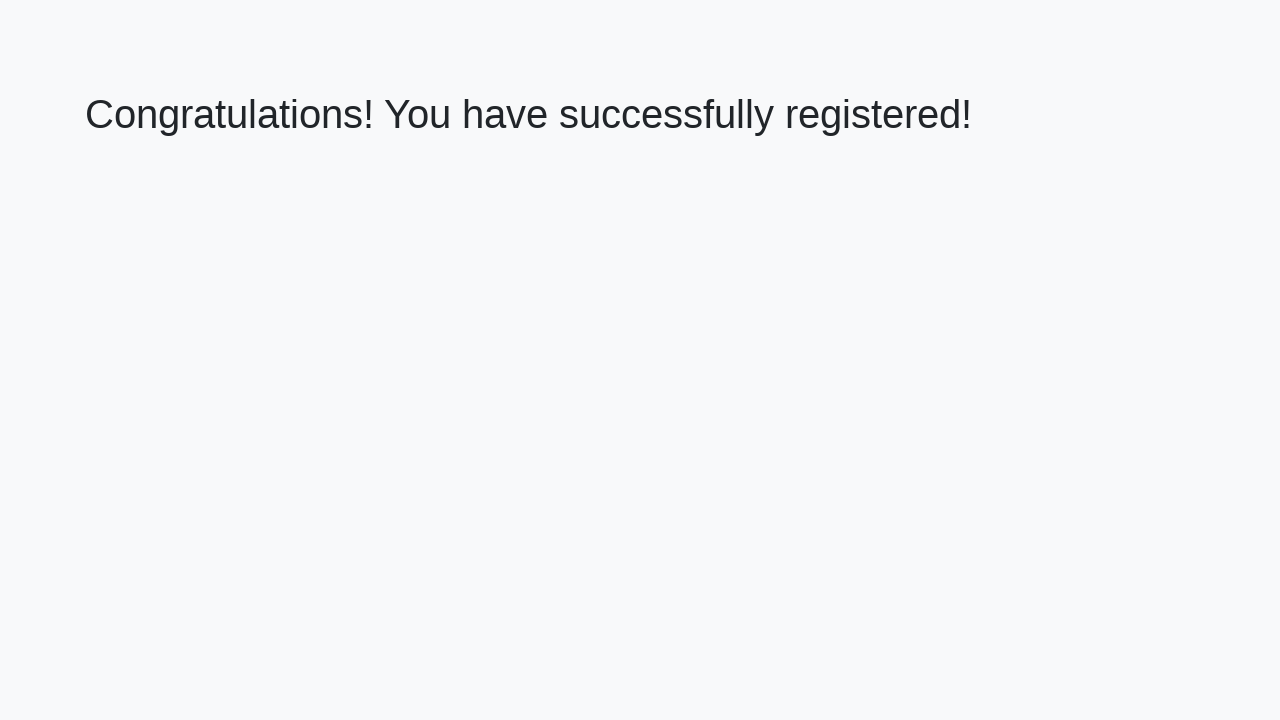

Success message h1 element loaded
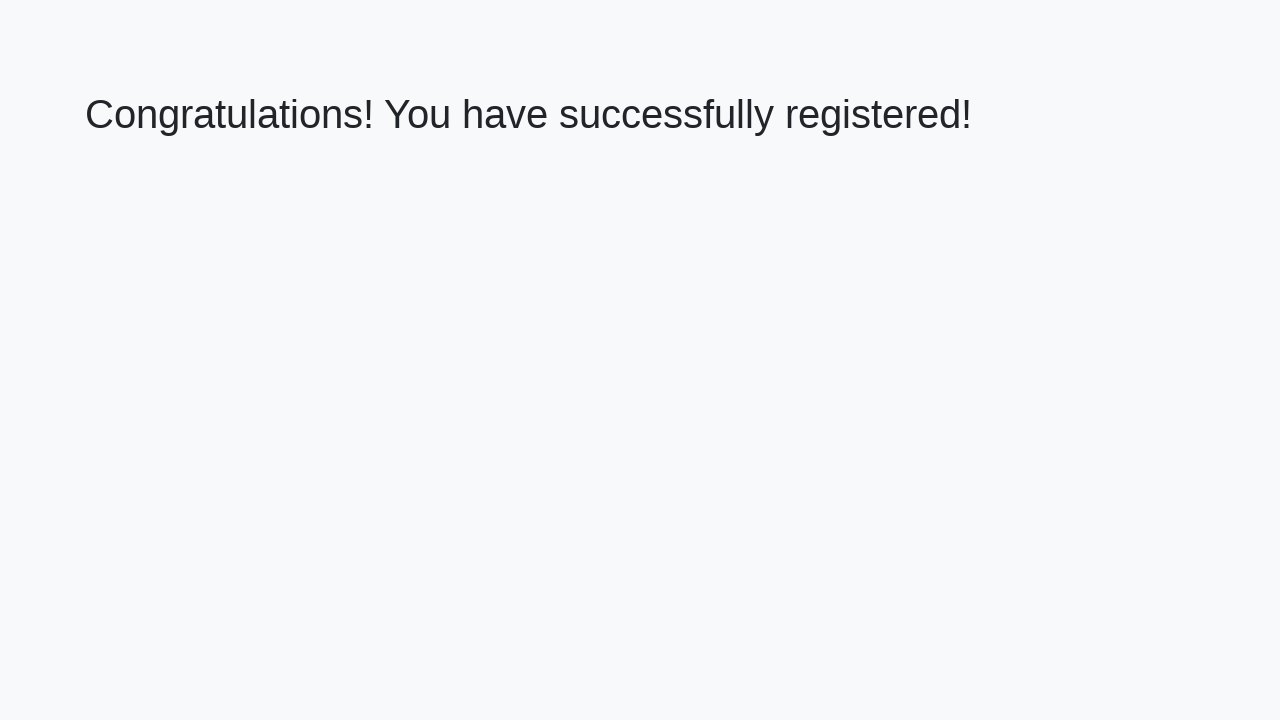

Retrieved success message text: 'Congratulations! You have successfully registered!'
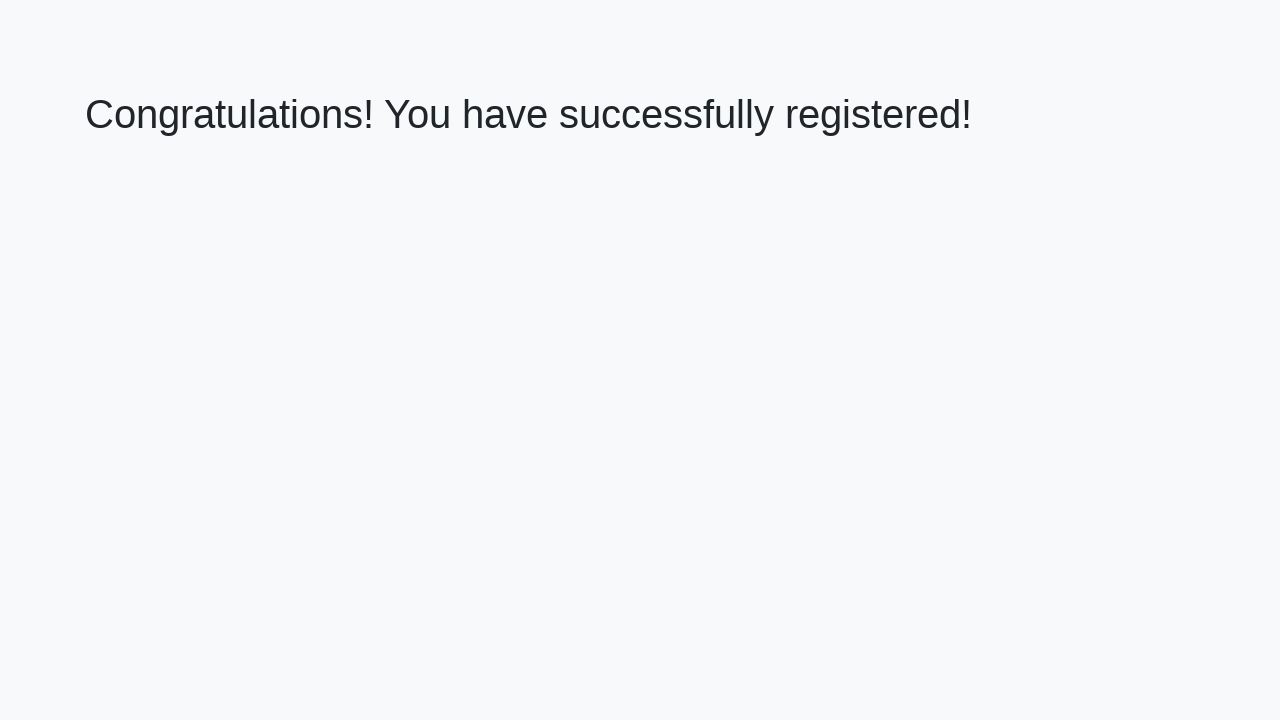

Verified success message matches expected text
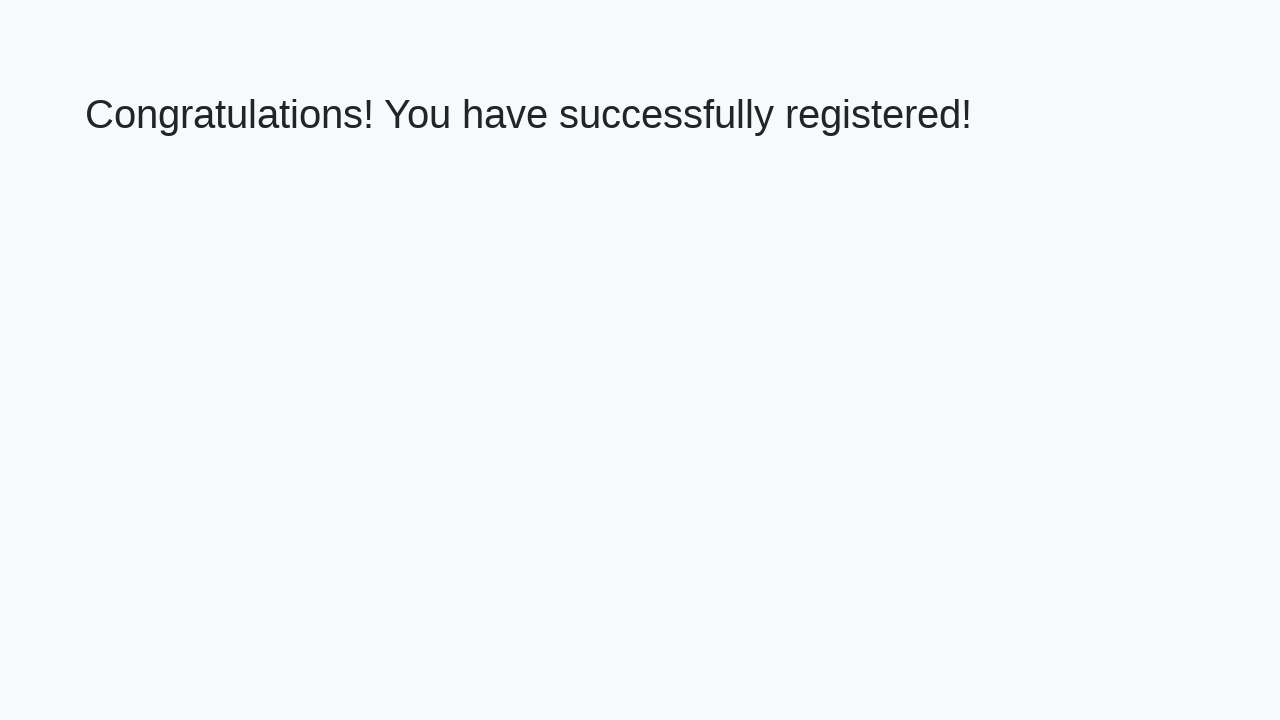

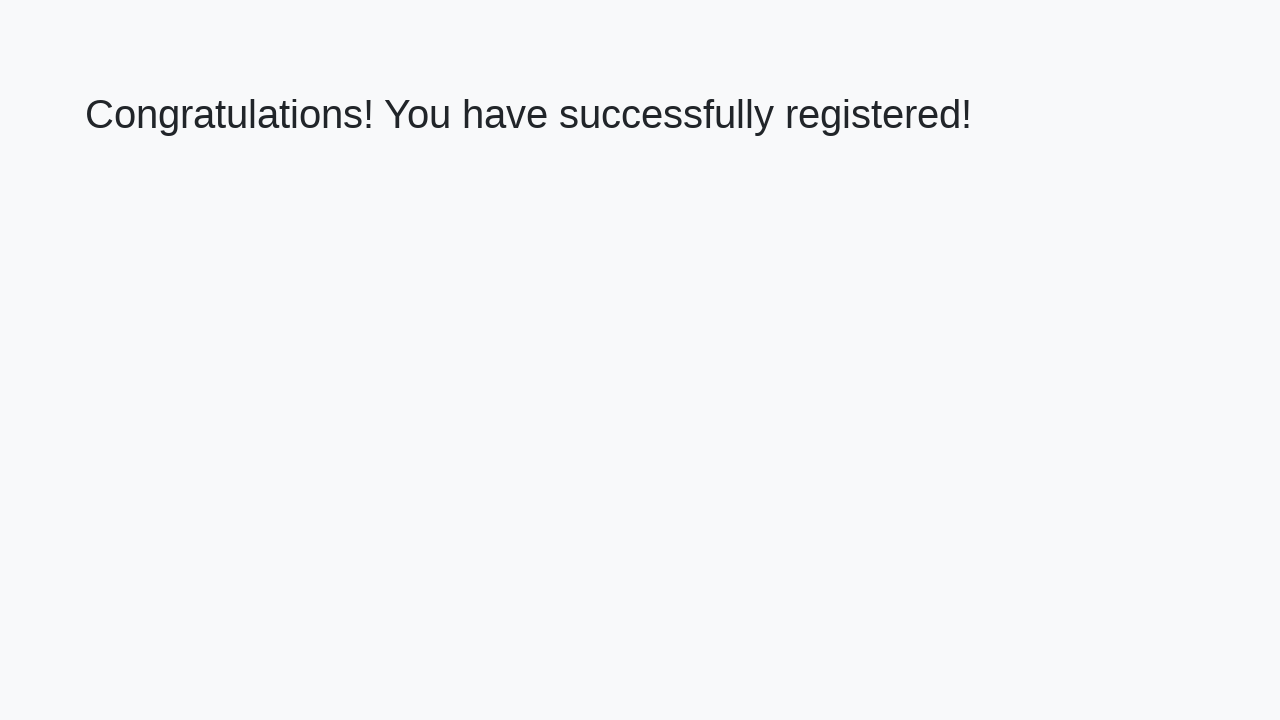